Tests date picker functionality on RedBus website by clicking on today's date in the calendar widget

Starting URL: https://www.redbus.com/

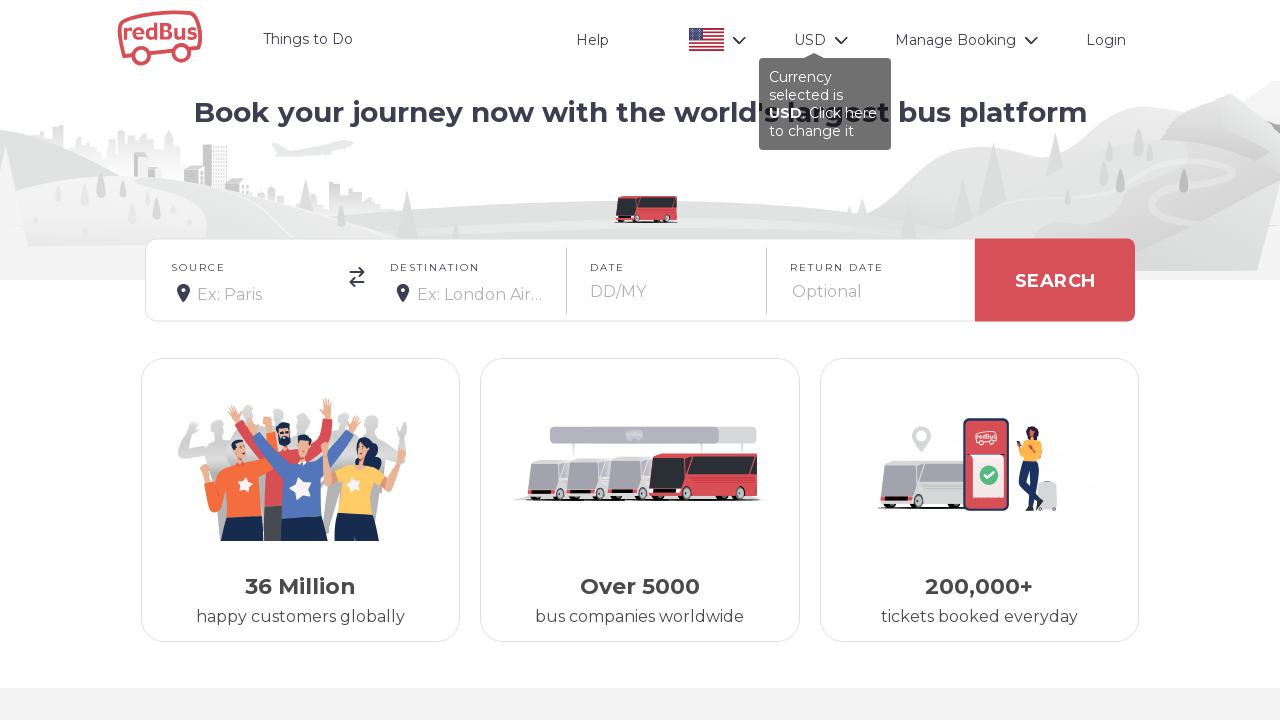

Clicked on date picker to open calendar widget at (667, 280) on #date-box
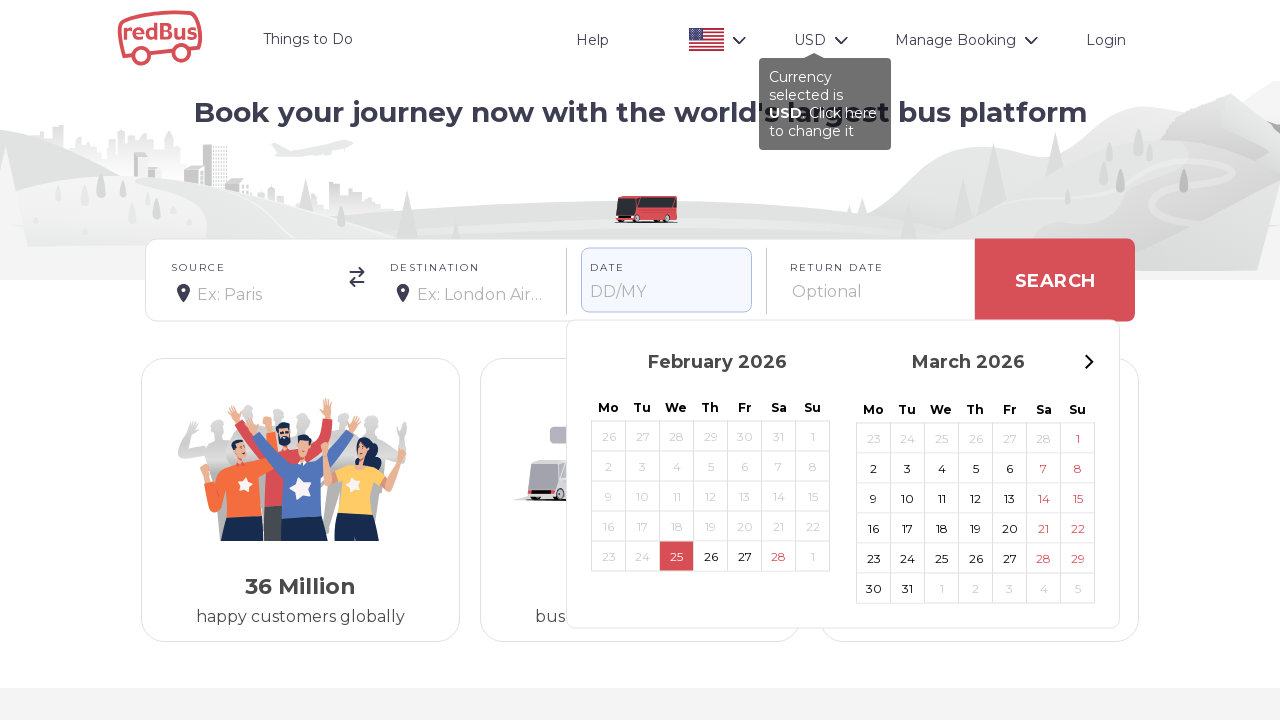

Clicked on today's date (February 25) in the calendar using dynamic XPath at (676, 556) on //div[text()='February']/../..//span[text()='25']
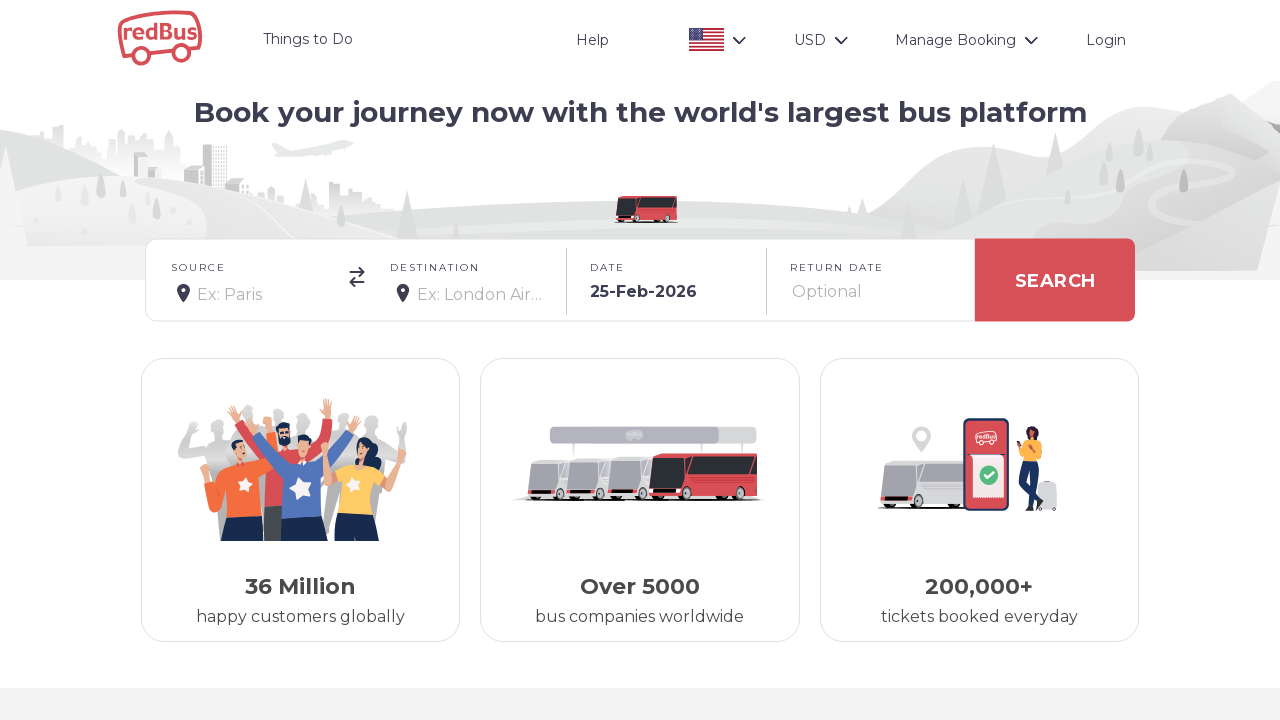

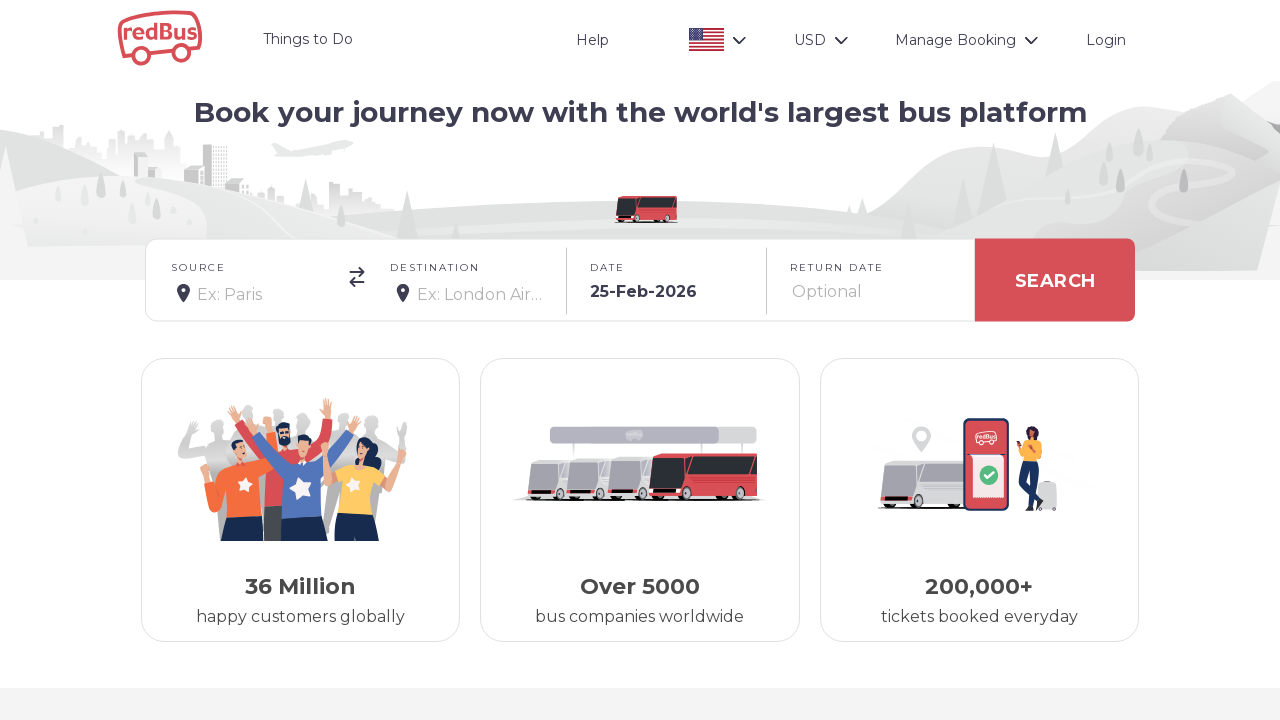